Tests that clicking on a focus input element causes its associated label to become highlighted with an orange color style

Starting URL: https://example.cypress.io/commands/actions

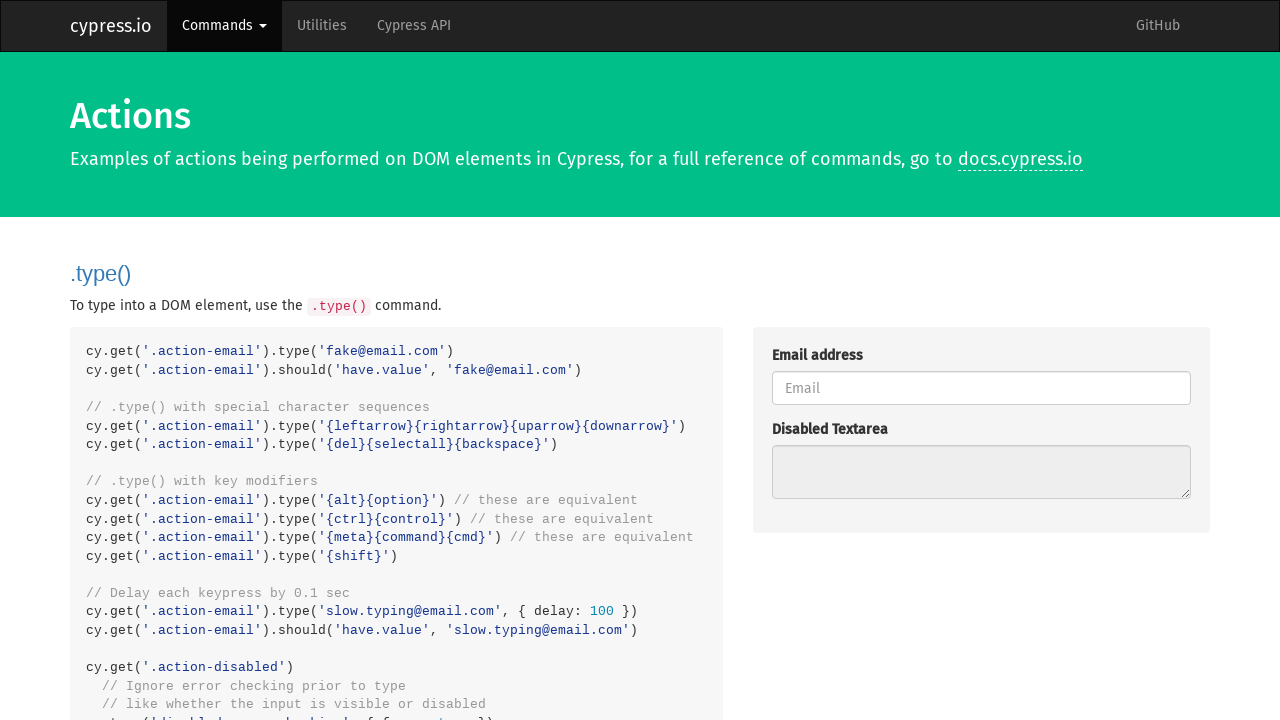

Navigated to example.cypress.io actions page
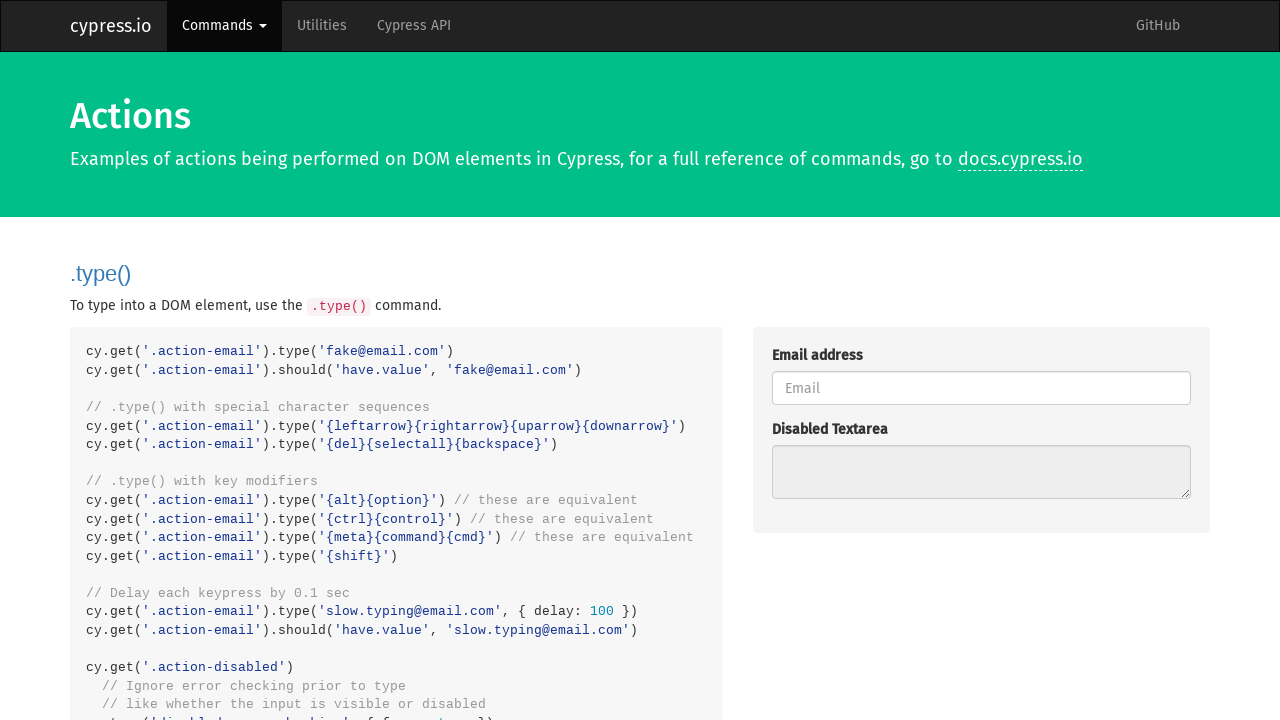

Clicked on the action-focus input element at (981, 361) on .action-focus
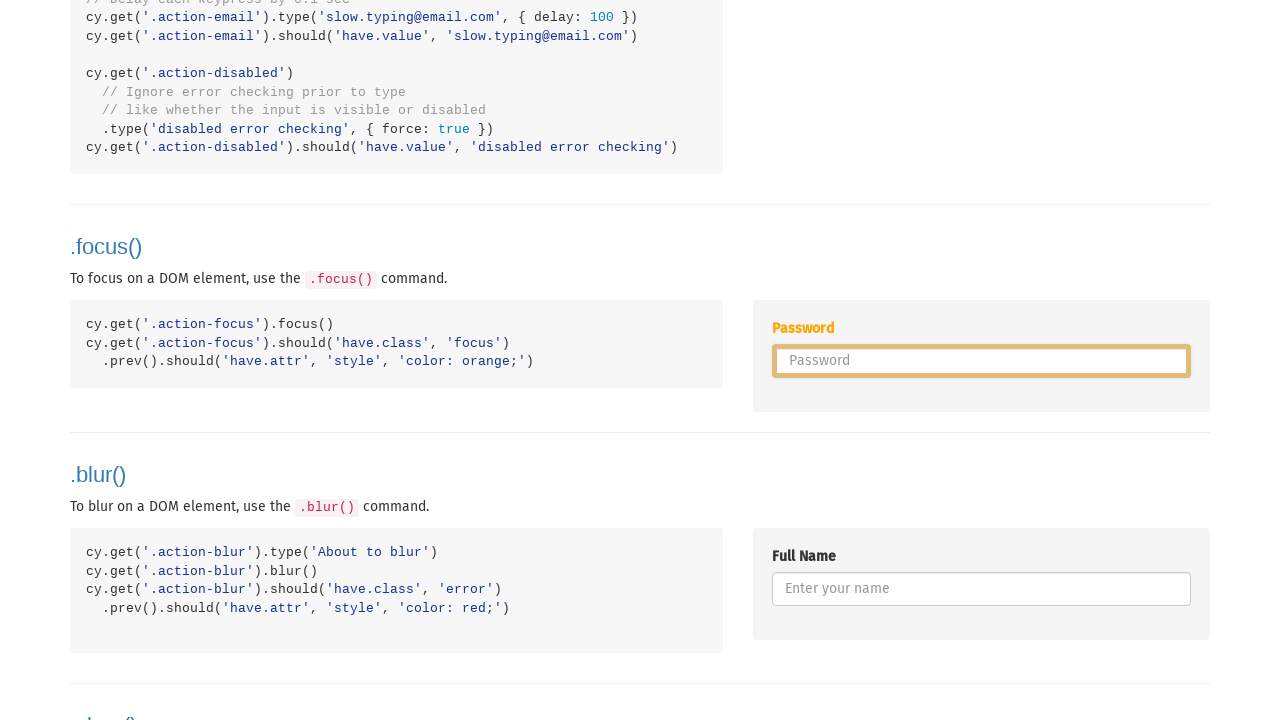

Waited 1 second for style change to take effect
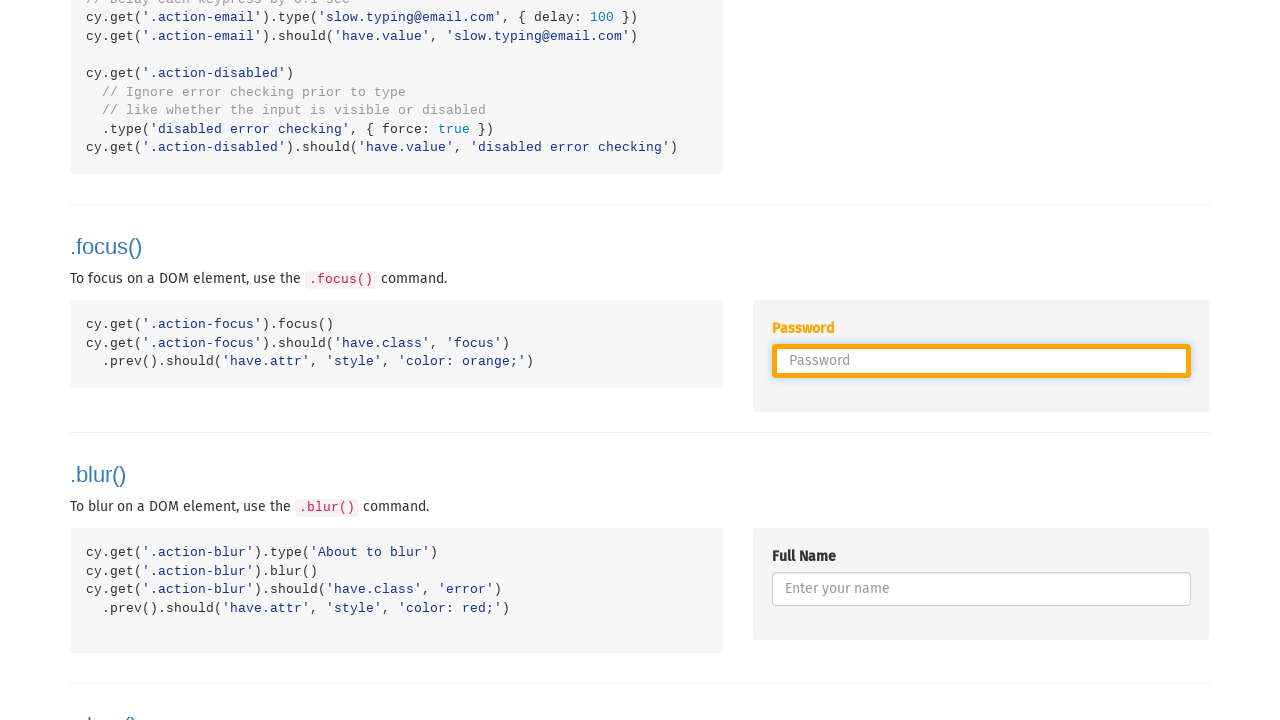

Located the associated label element
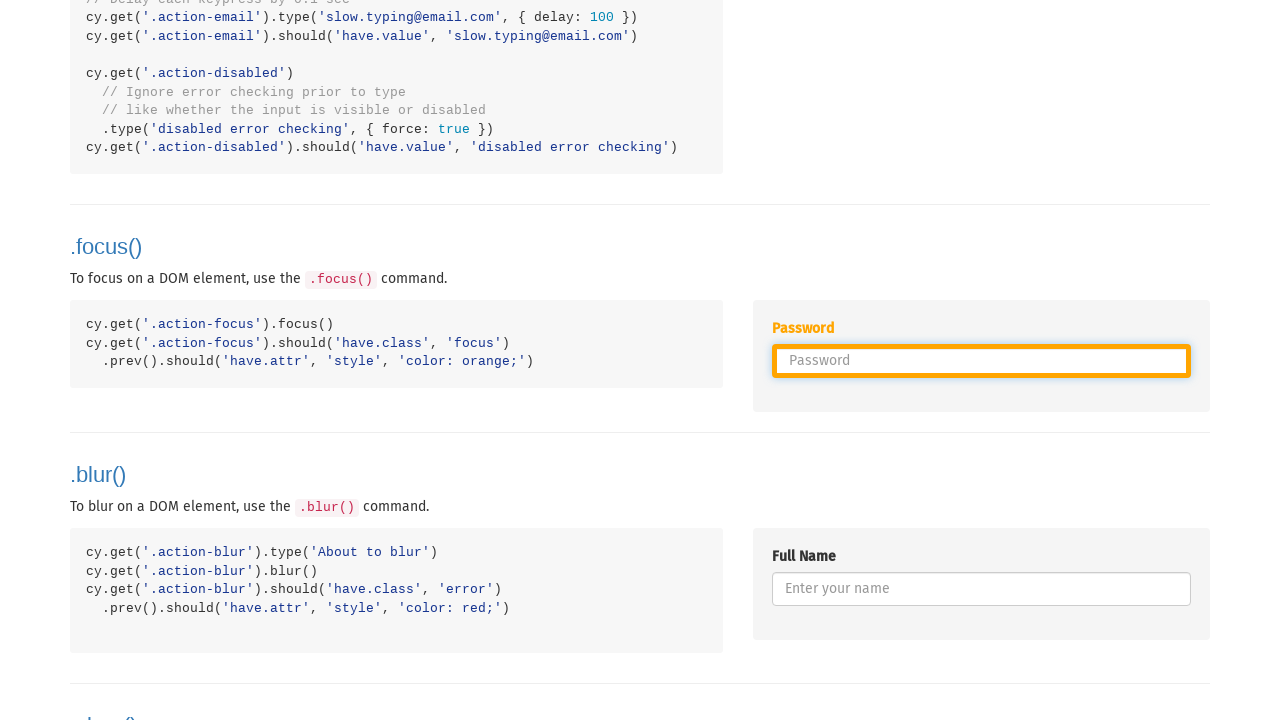

Retrieved style attribute from label element
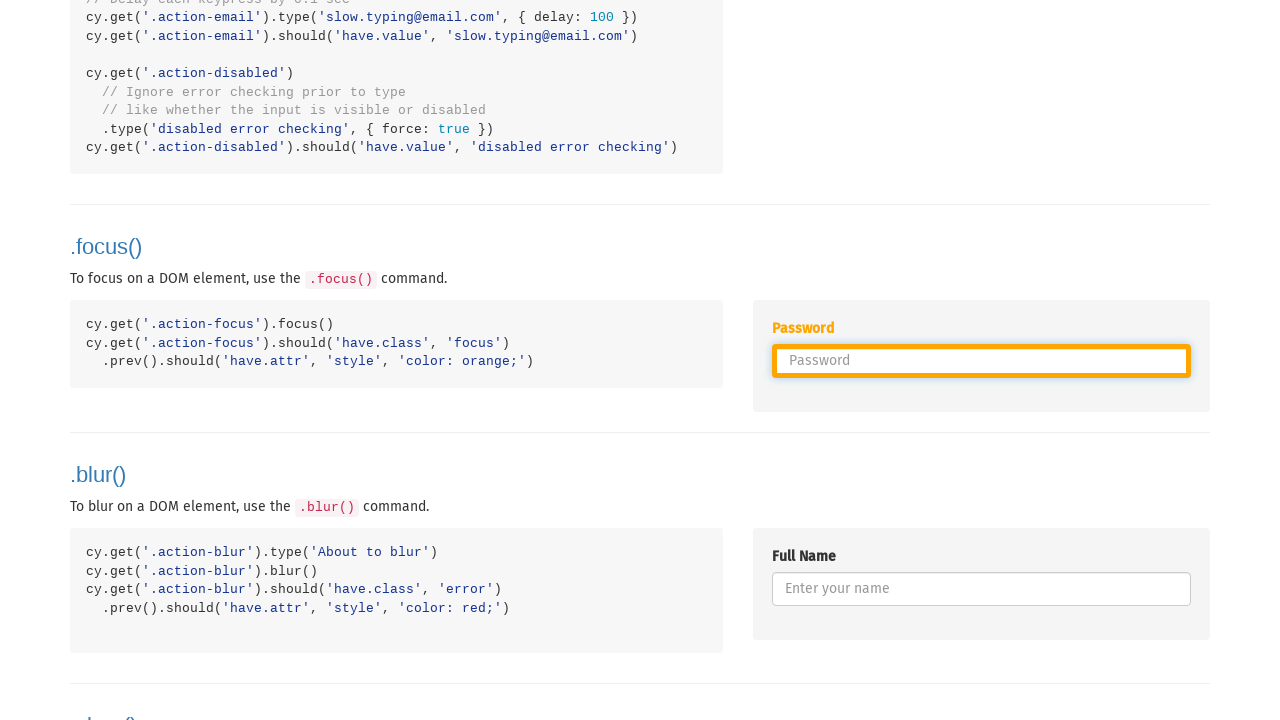

Verified label has orange color style applied
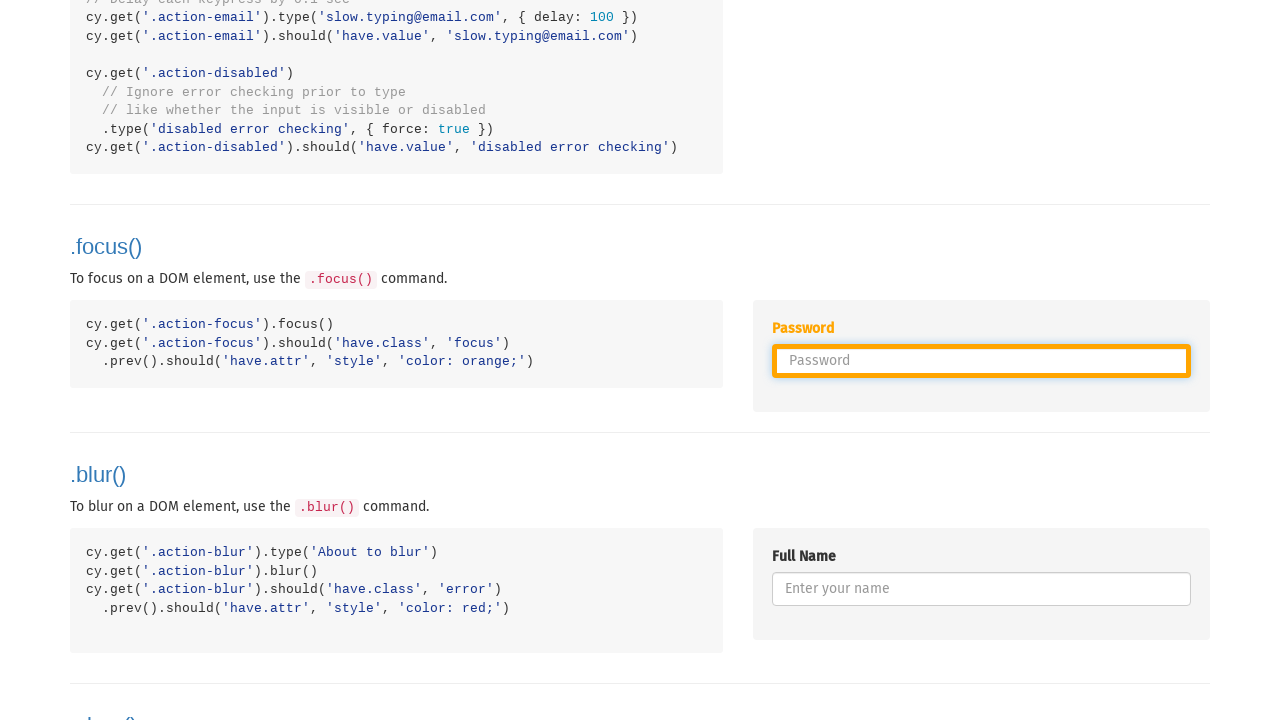

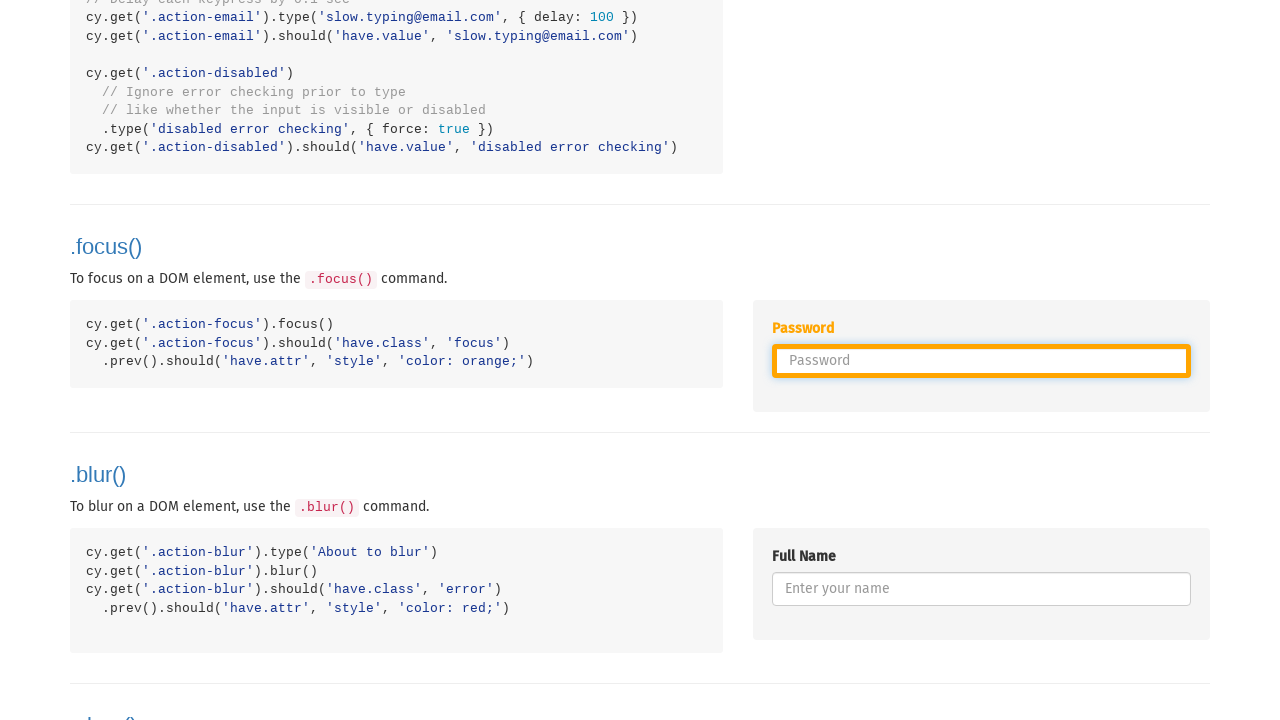